Tests dropdown/select element interaction by reading two numbers from the page, calculating their sum, selecting the sum value from a dropdown menu, and clicking the submit button.

Starting URL: https://suninjuly.github.io/selects1.html

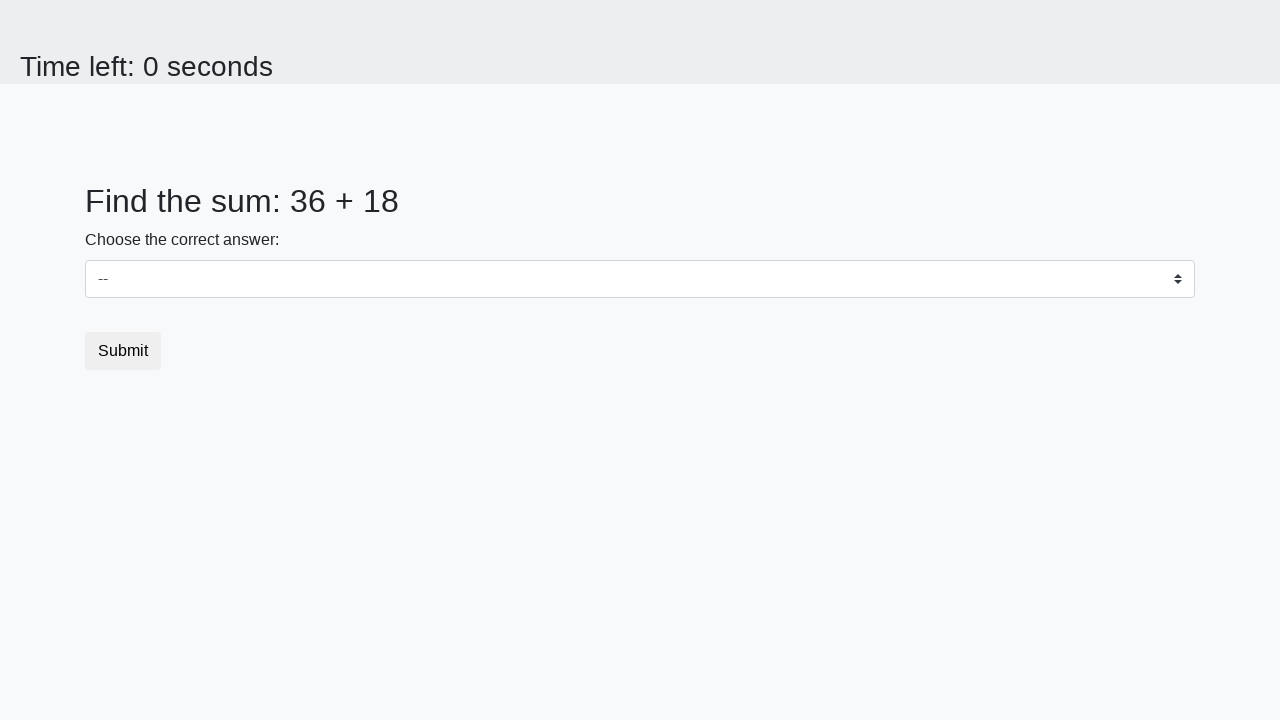

Retrieved first number from #num1 element
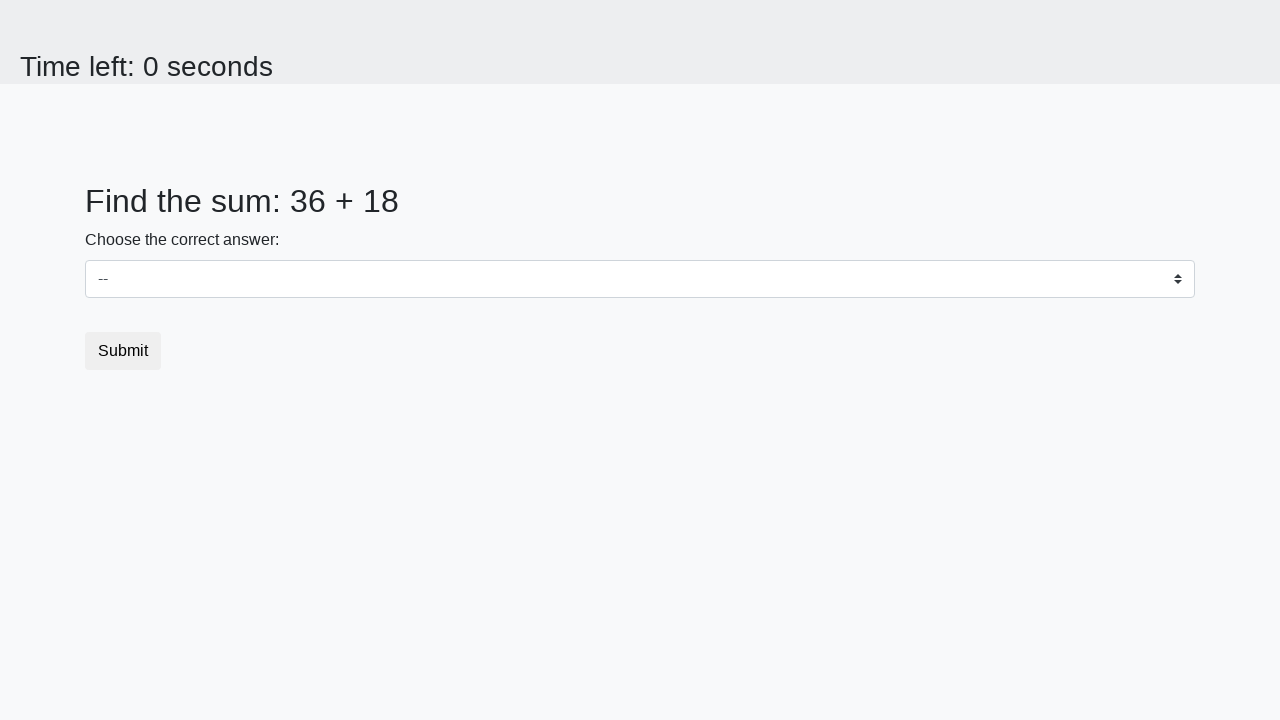

Retrieved second number from #num2 element
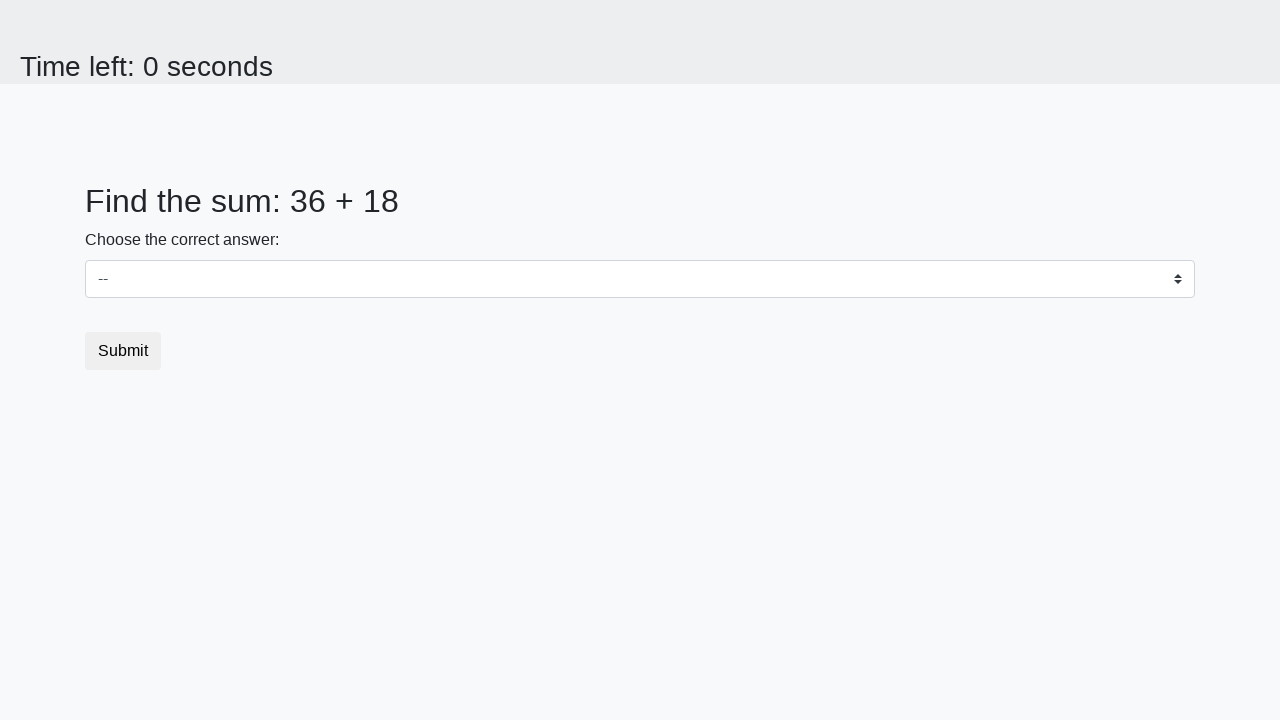

Calculated sum of 36 + 18 = 54
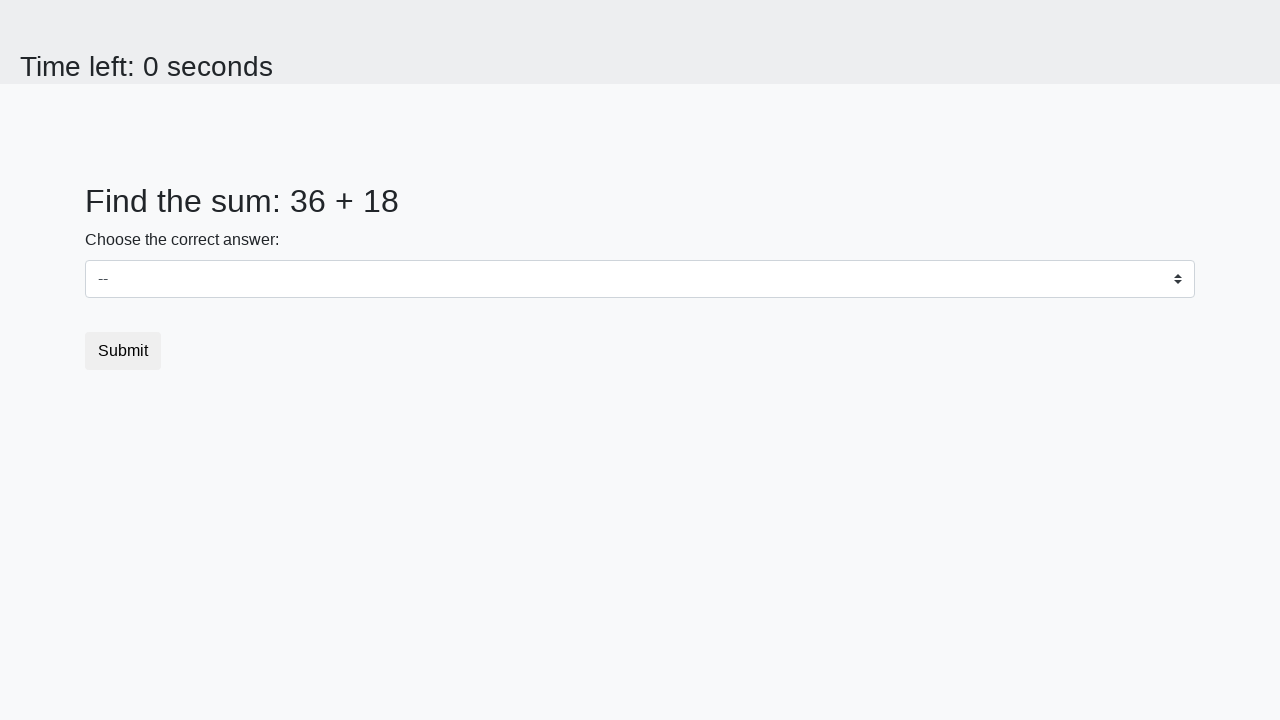

Selected value '54' from dropdown menu on #dropdown
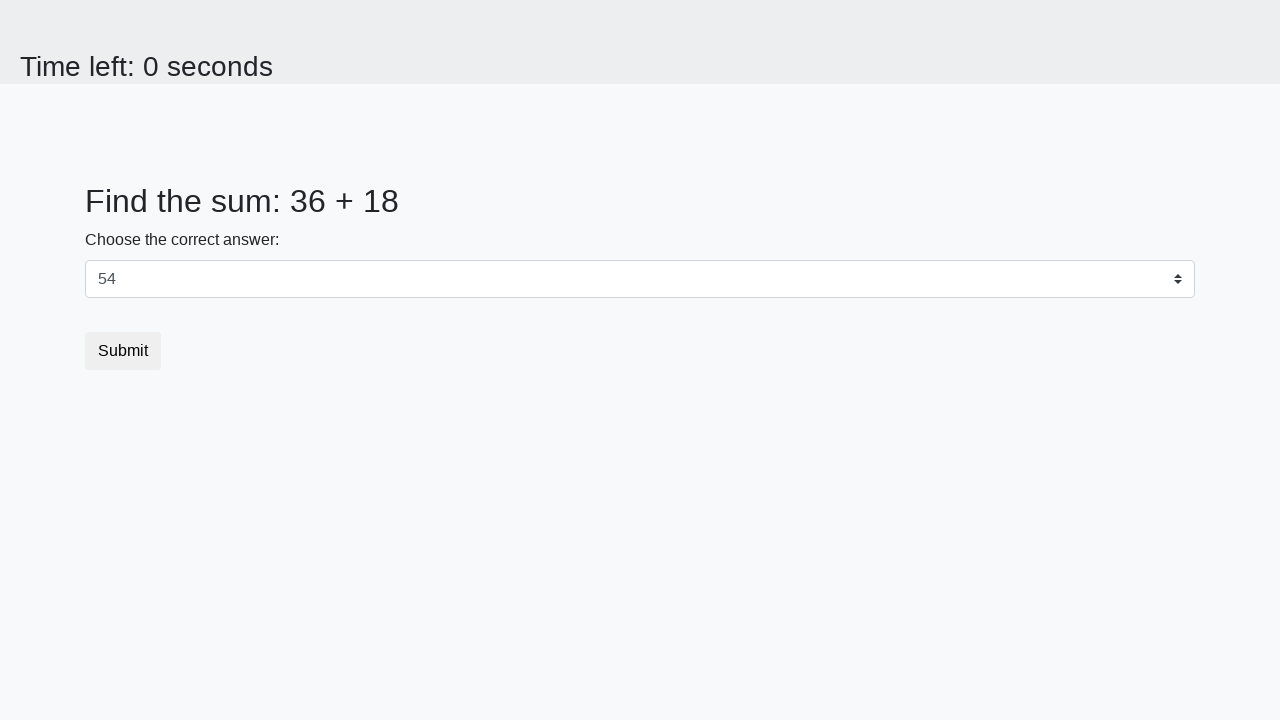

Clicked submit button at (123, 351) on button.btn
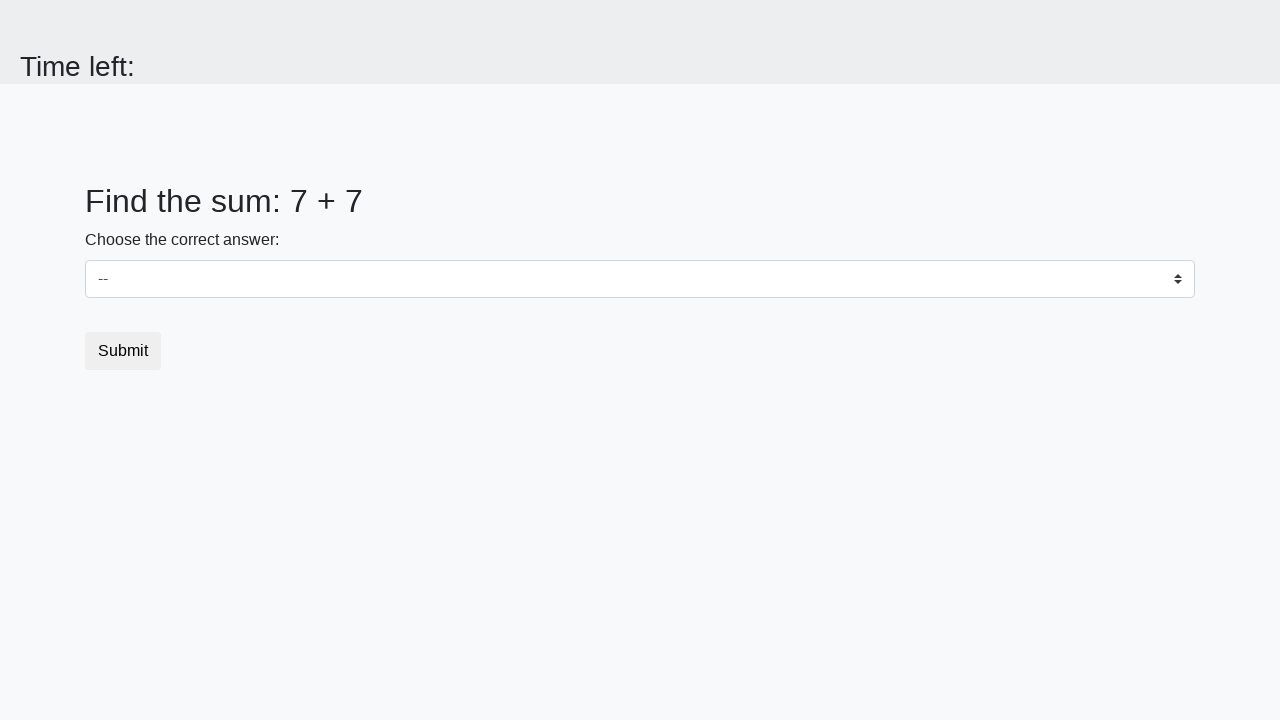

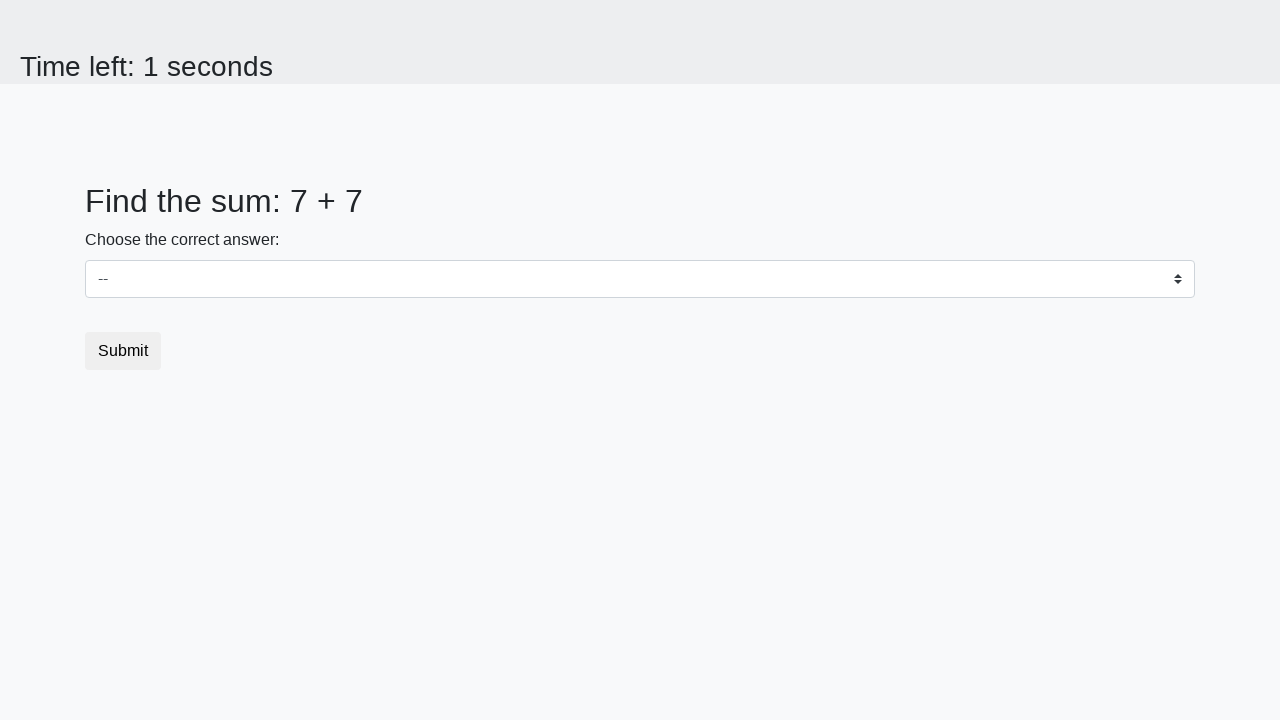